Tests that clicking a button changes its ID attribute

Starting URL: http://the-internet.herokuapp.com/challenging_dom

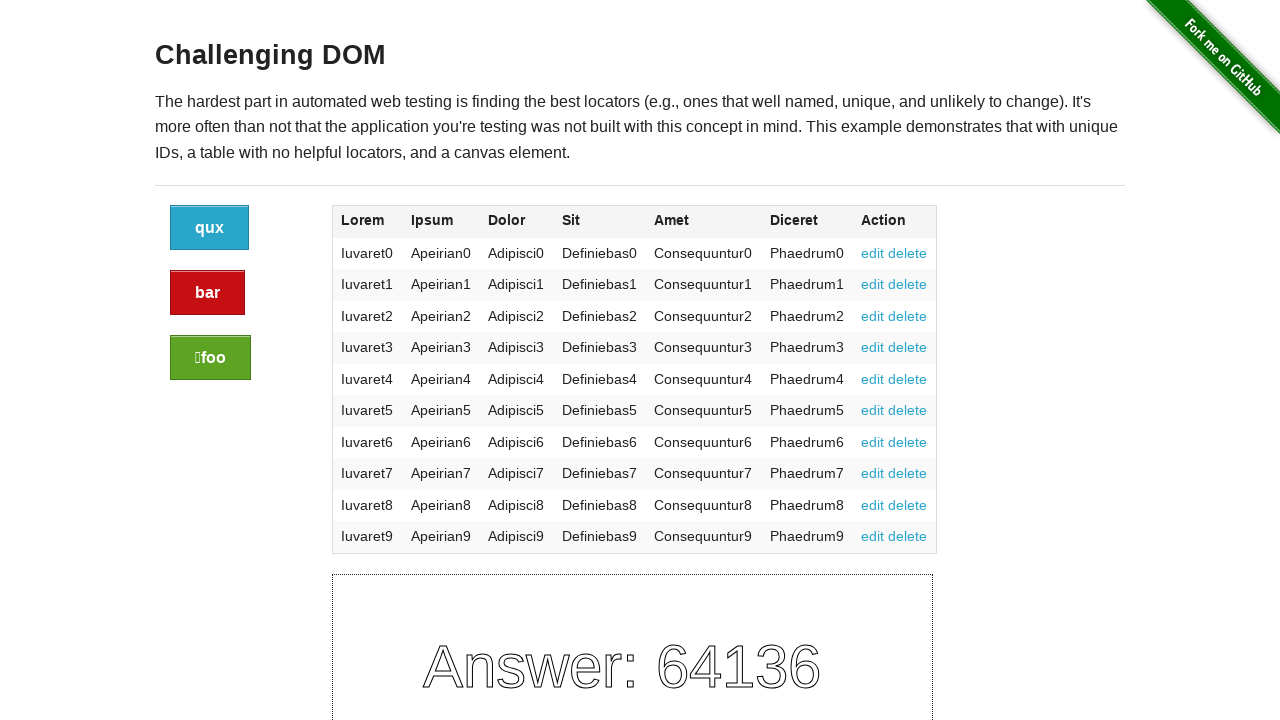

Navigated to the-internet.herokuapp.com/challenging_dom
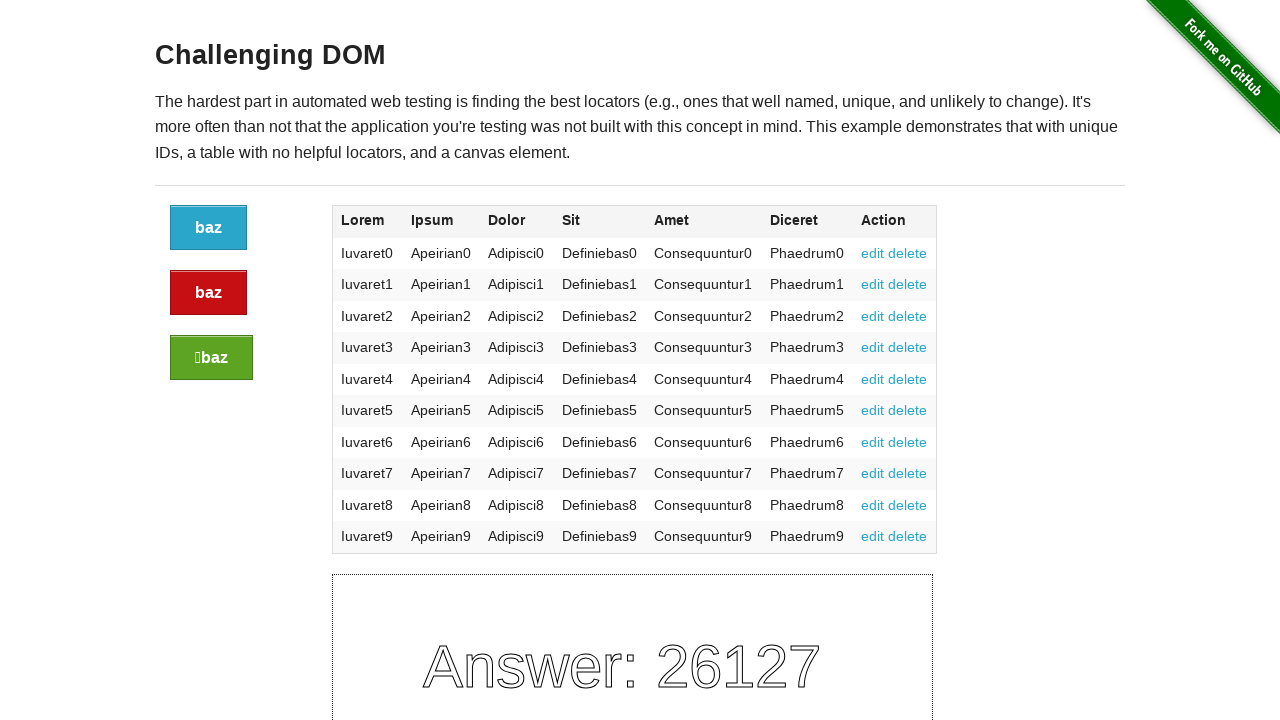

Located the button element
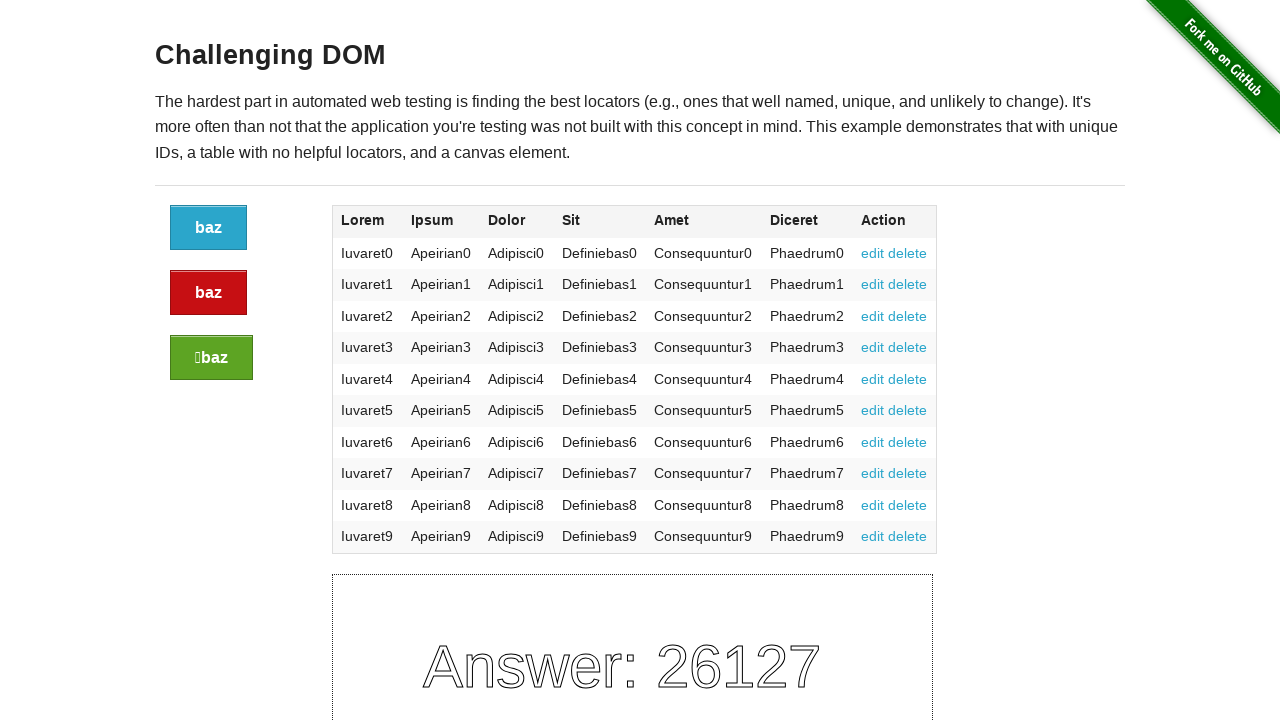

Retrieved initial button ID: 78c8fc30-f51c-013e-b3b3-3a4c055787c1
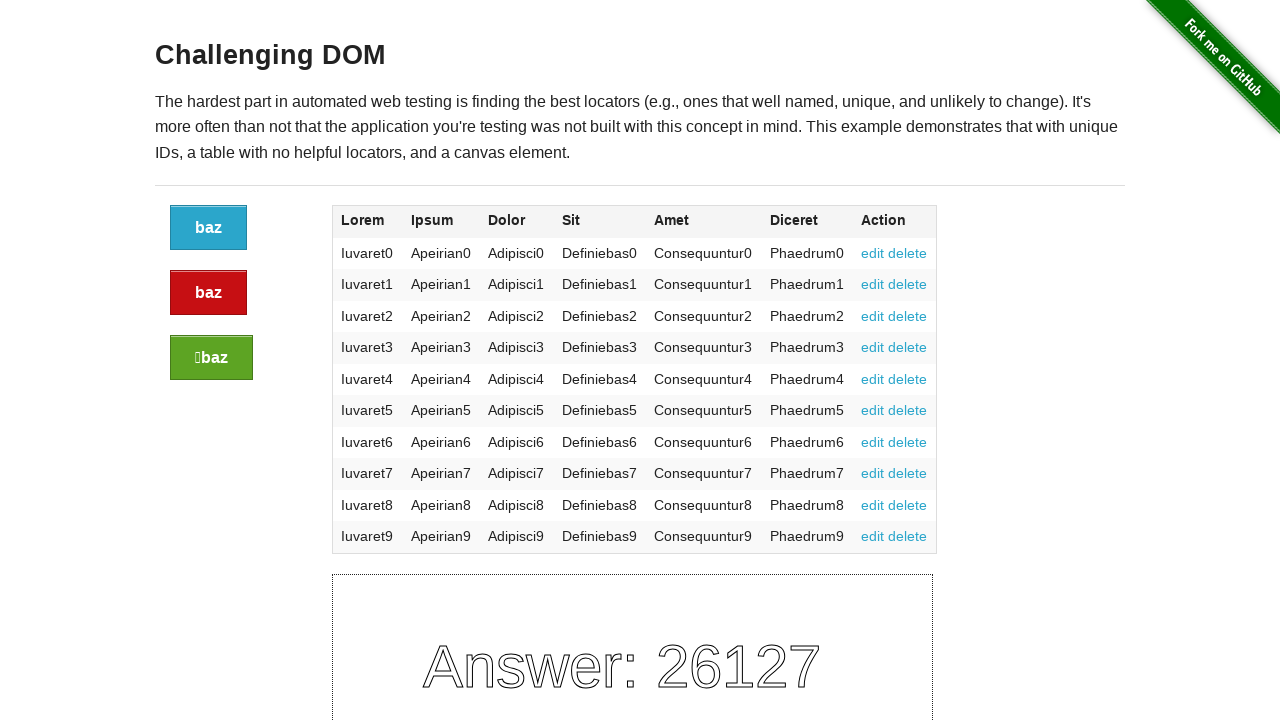

Clicked the button at (208, 228) on xpath=//div[@class="large-2 columns"]/a[@class="button"]
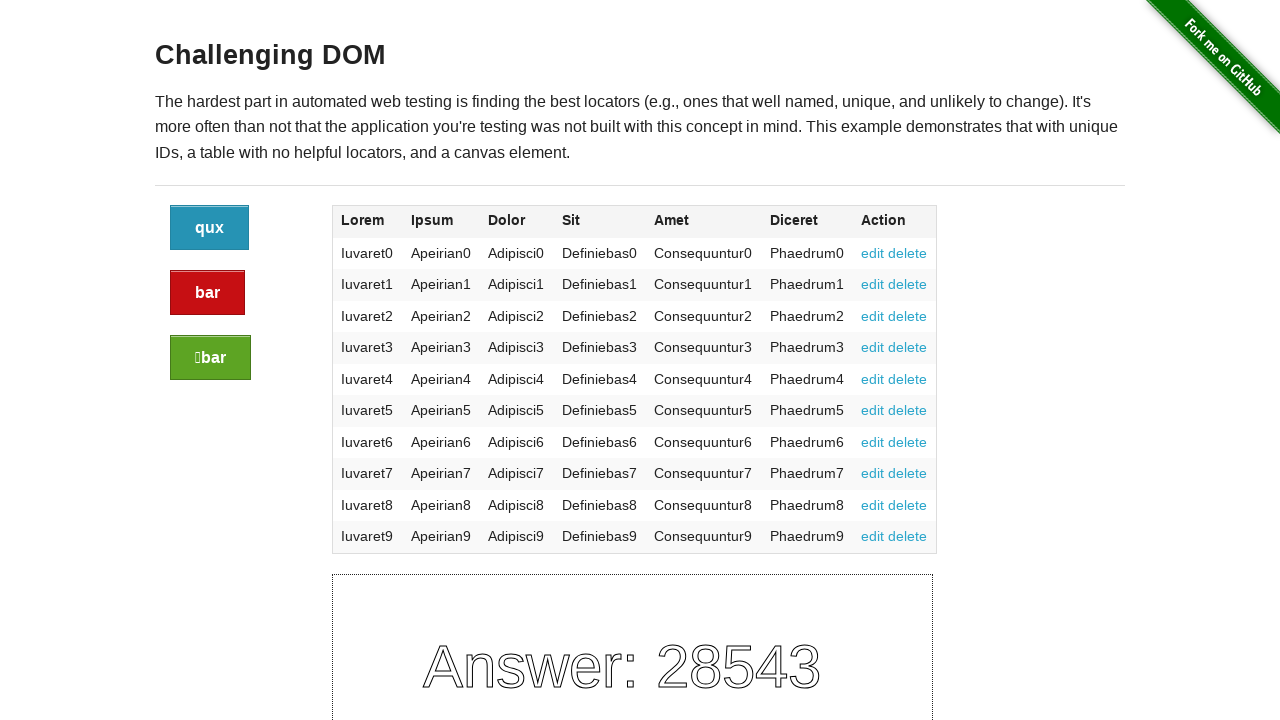

Retrieved new button ID: 793ef8c0-f51c-013e-b3c7-3a4c055787c1
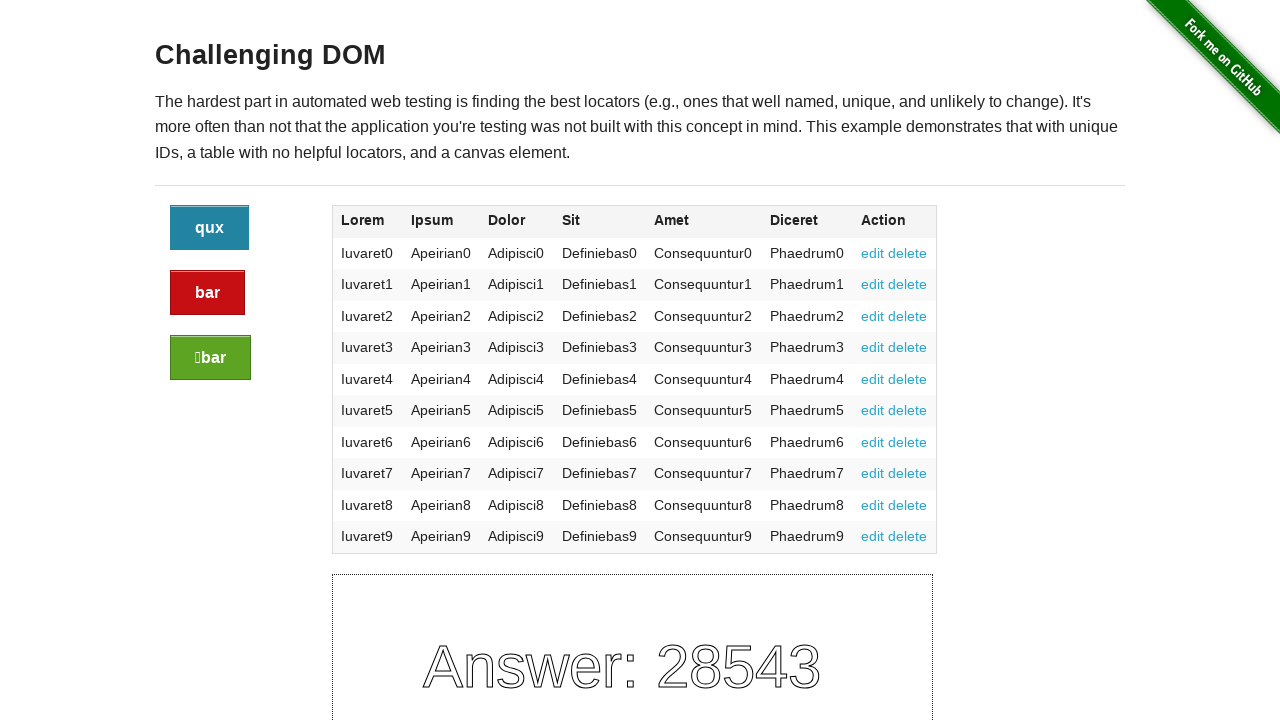

Verified that button ID changed after clicking
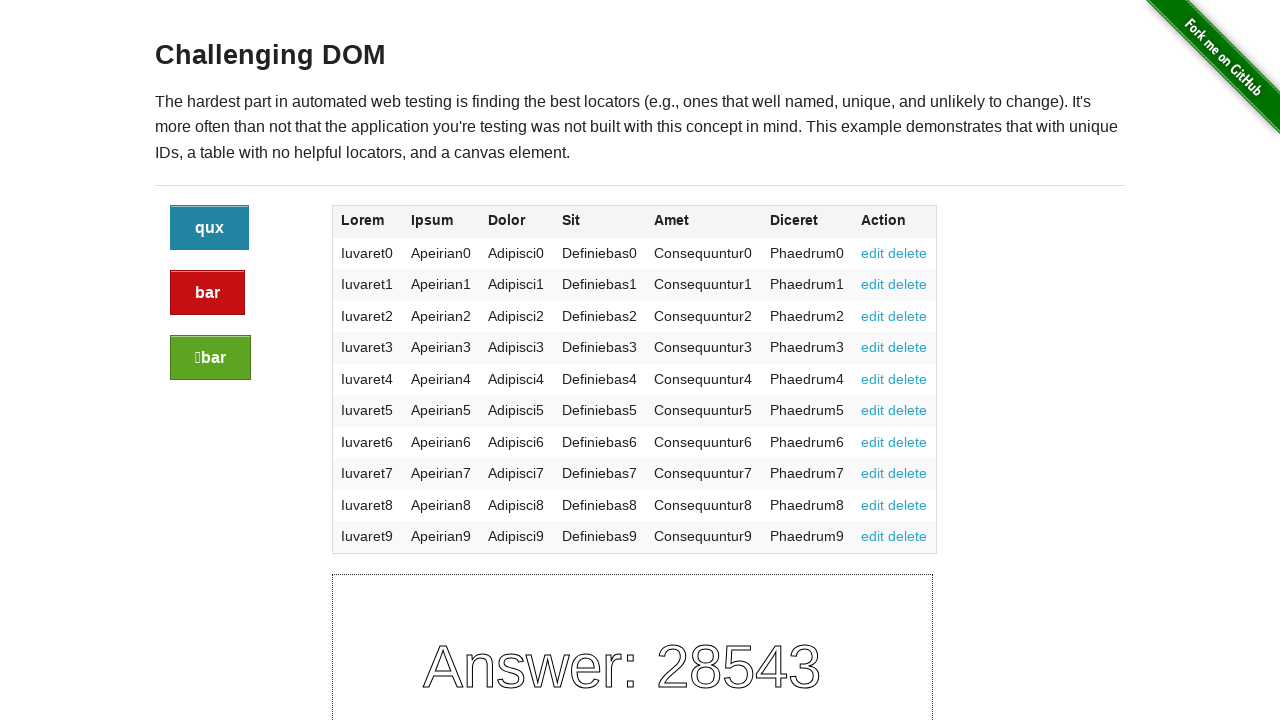

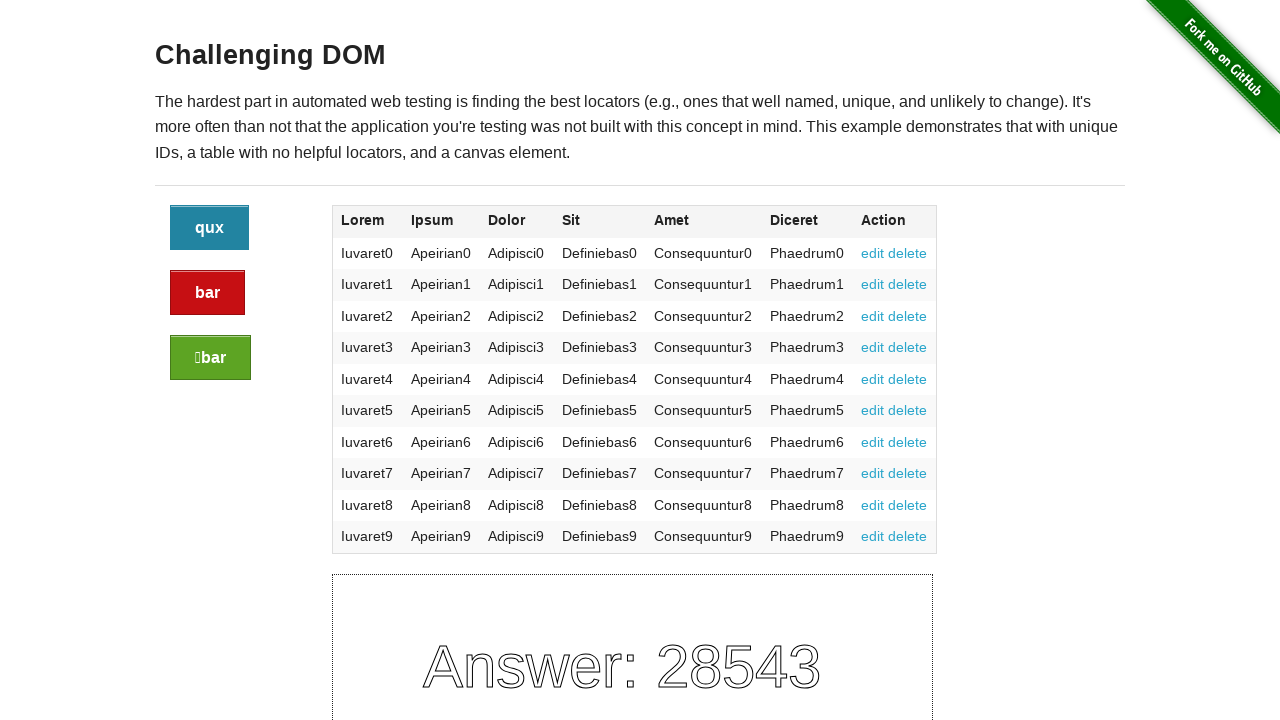